Tests the Elements section on demoqa.com by clicking on the Elements card and verifying that various menu items (Text Box, Check Box, Radio Button, etc.) are present in the sidebar.

Starting URL: https://demoqa.com/

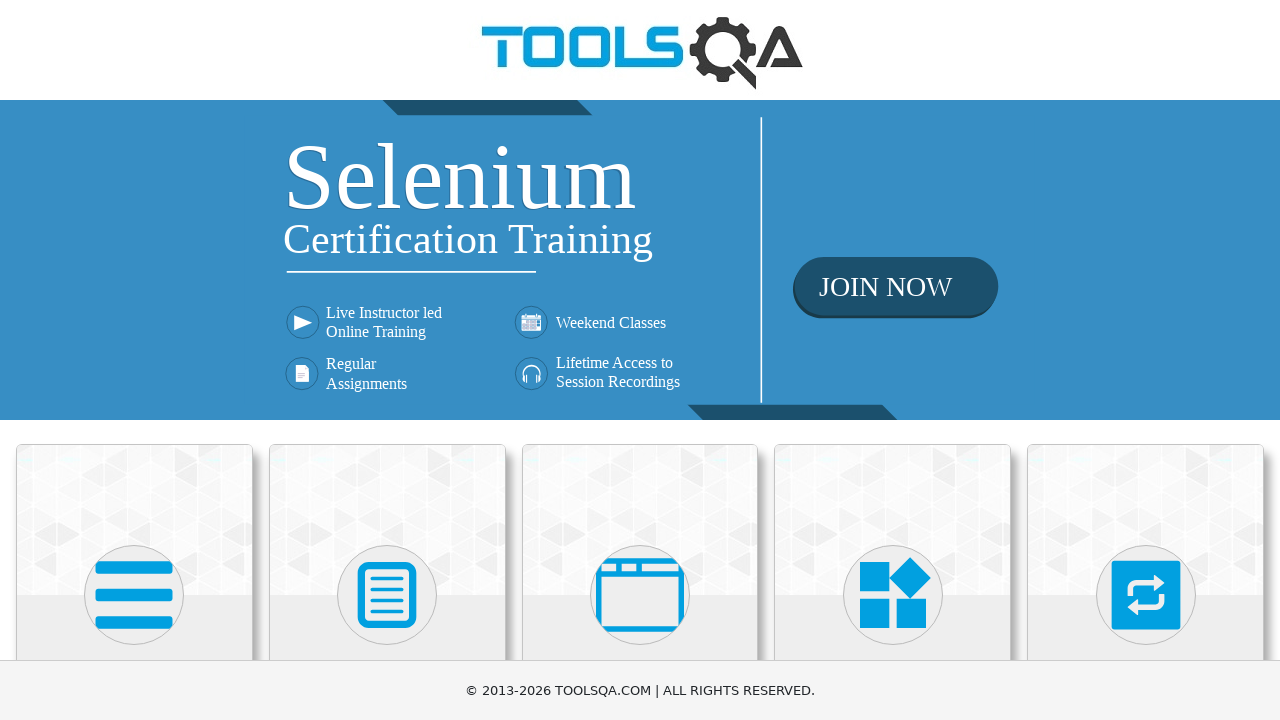

Clicked on Elements card at (134, 360) on xpath=//h5[contains(text(), 'Element')]
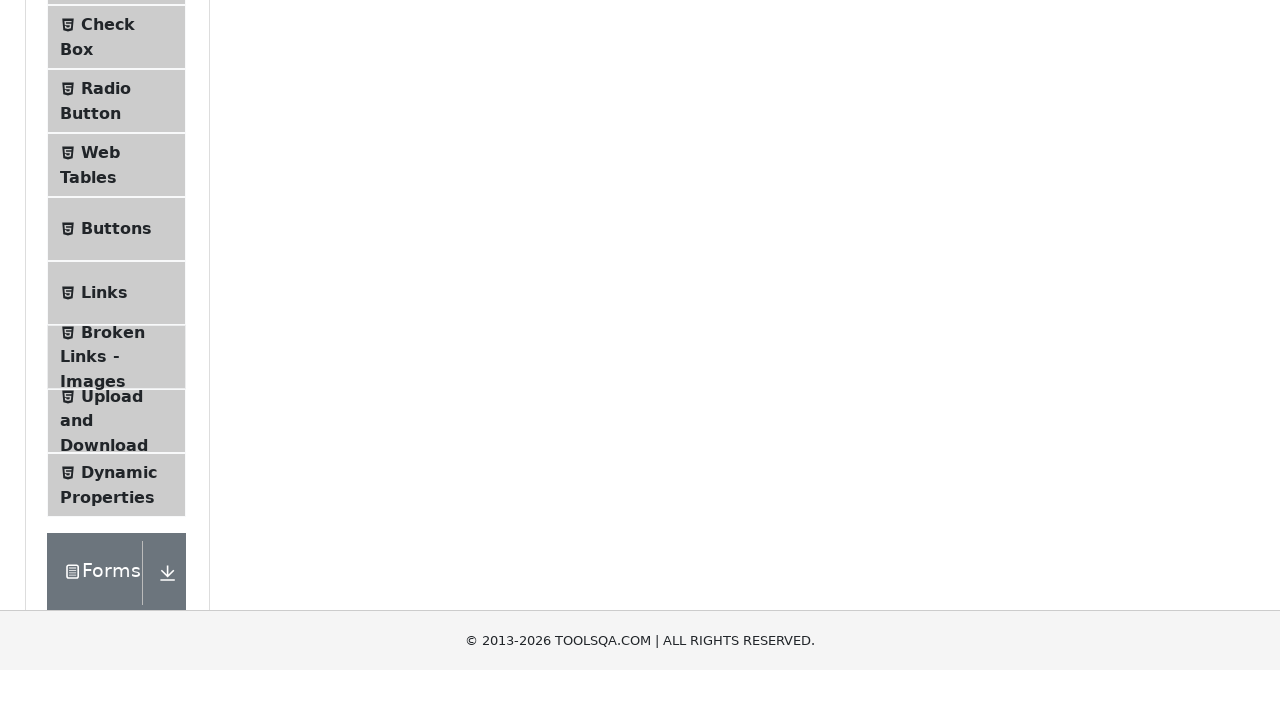

Text Box menu item loaded
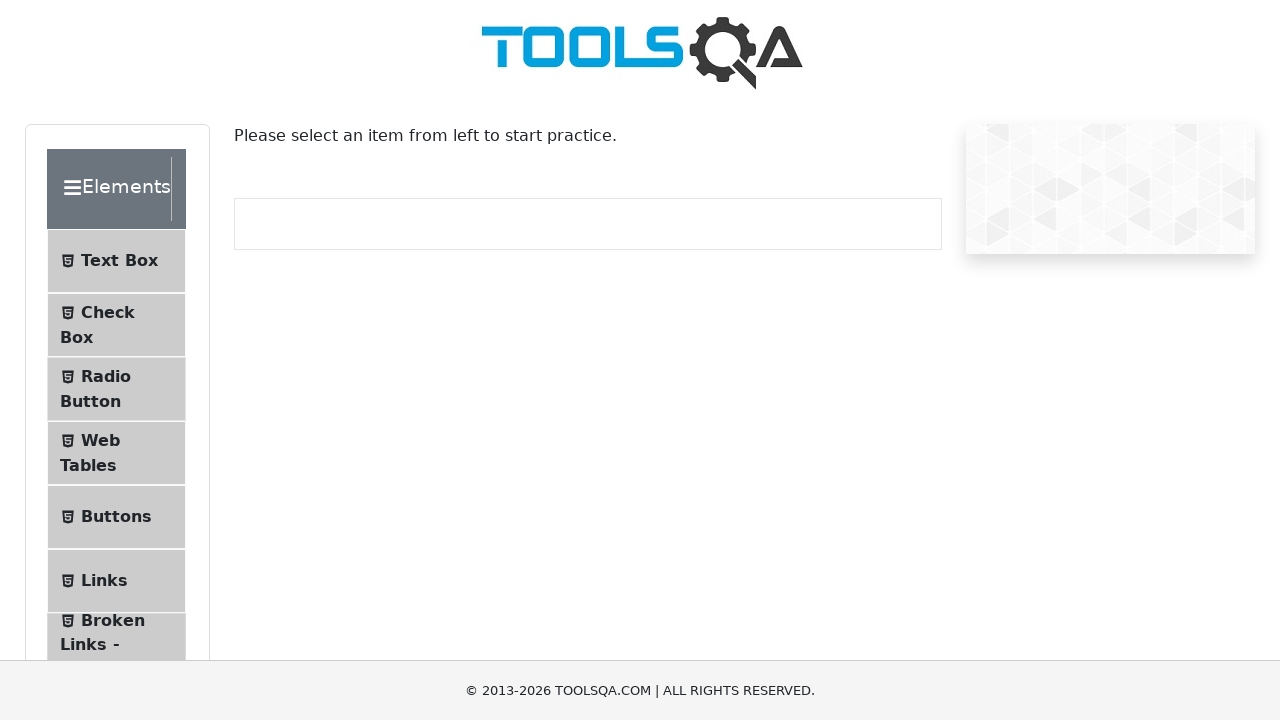

Check Box menu item loaded
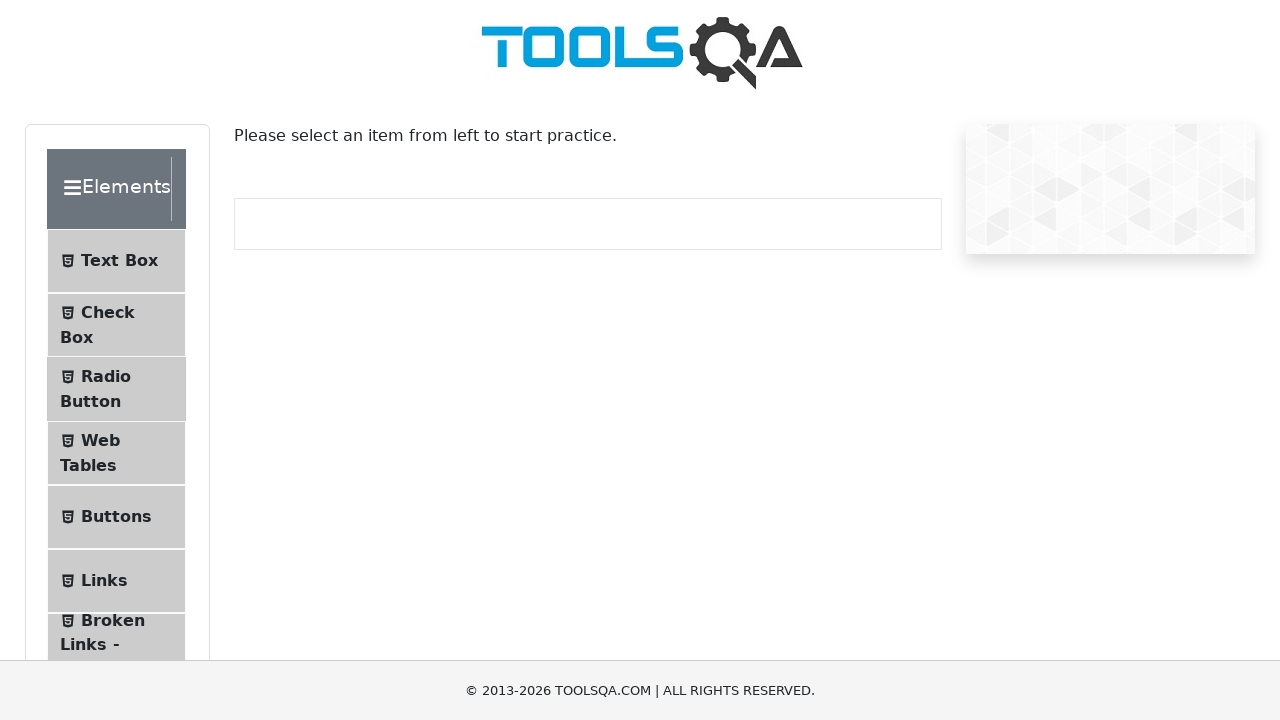

Radio Button menu item loaded
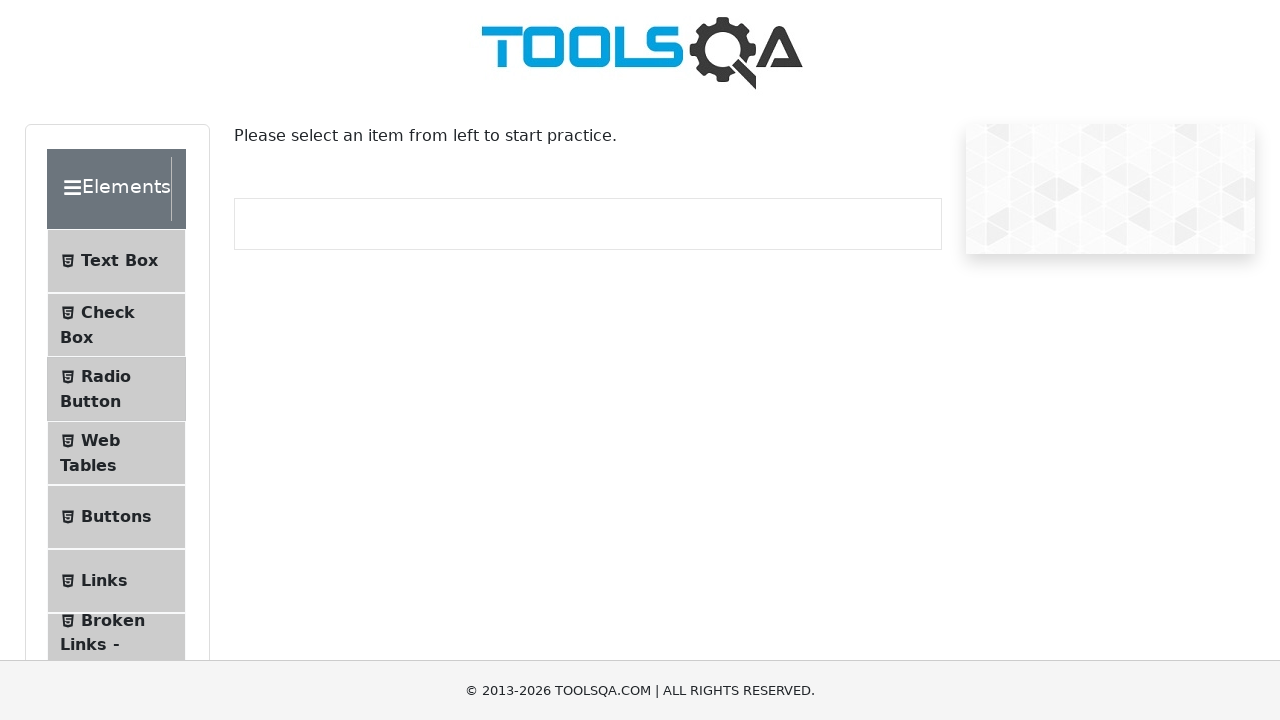

Web Tables menu item loaded
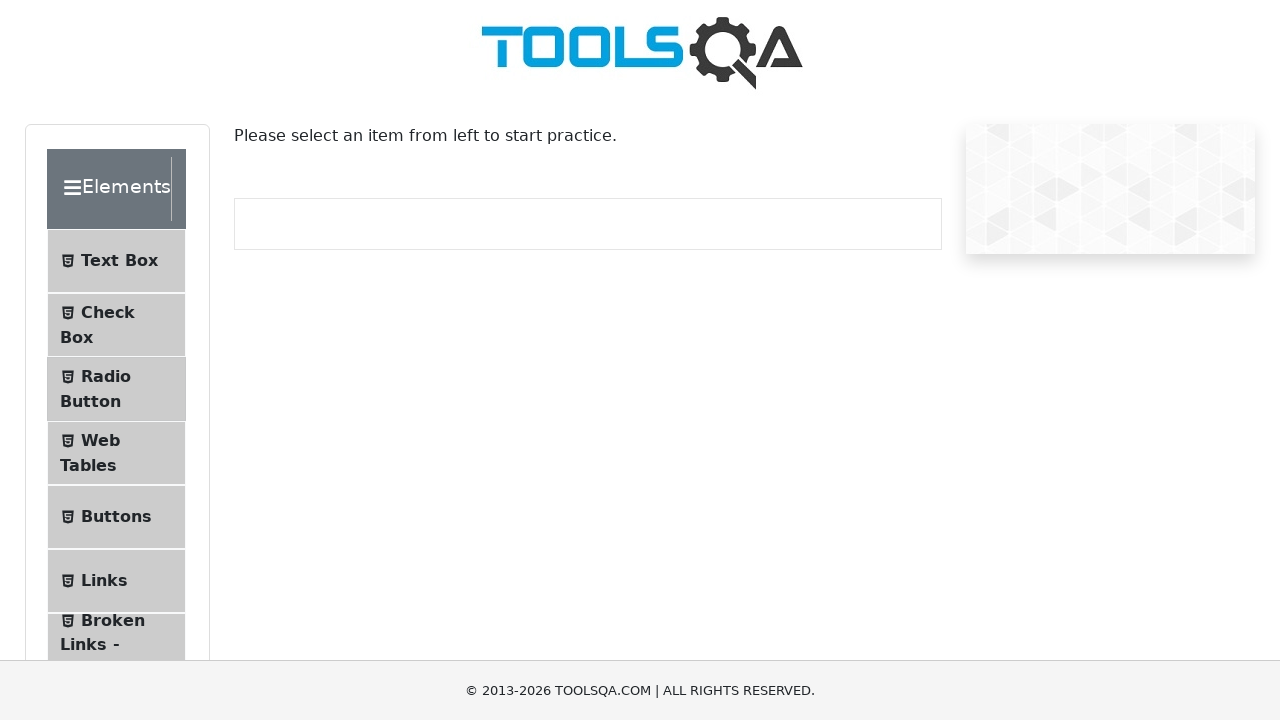

Buttons menu item loaded
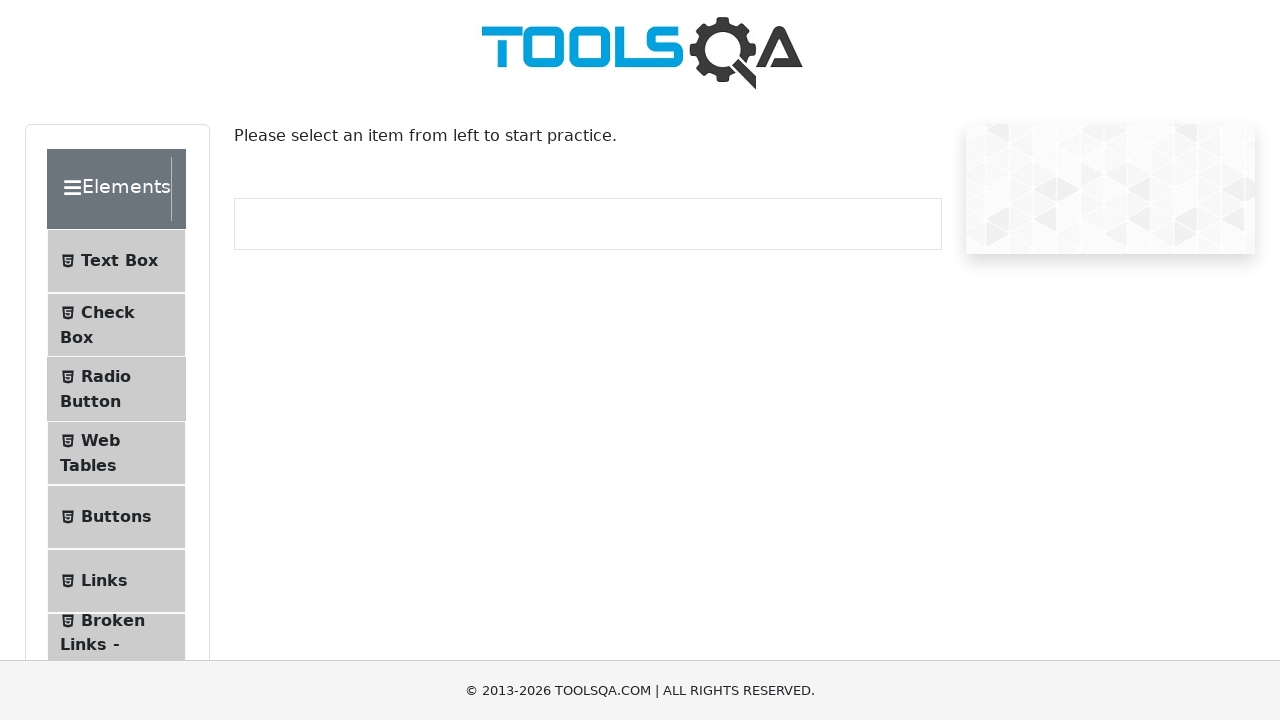

Links menu item loaded
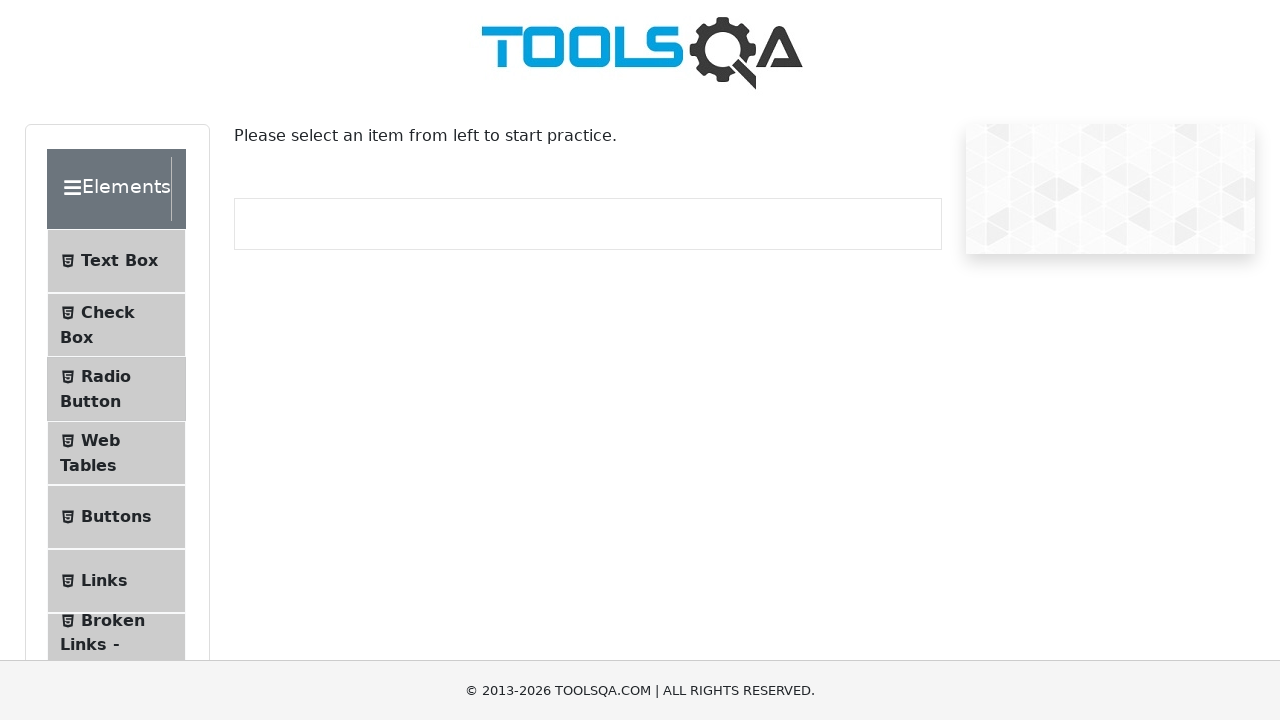

Upload and Download menu item loaded
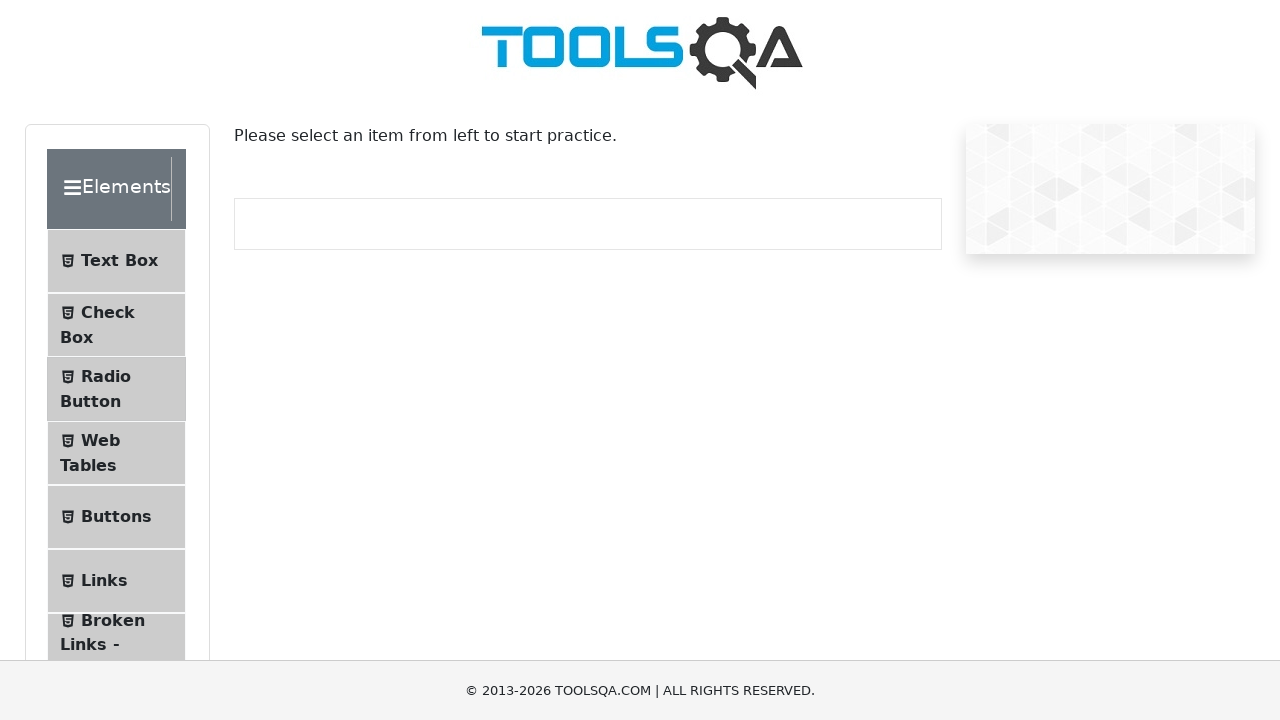

Dynamic Properties menu item loaded
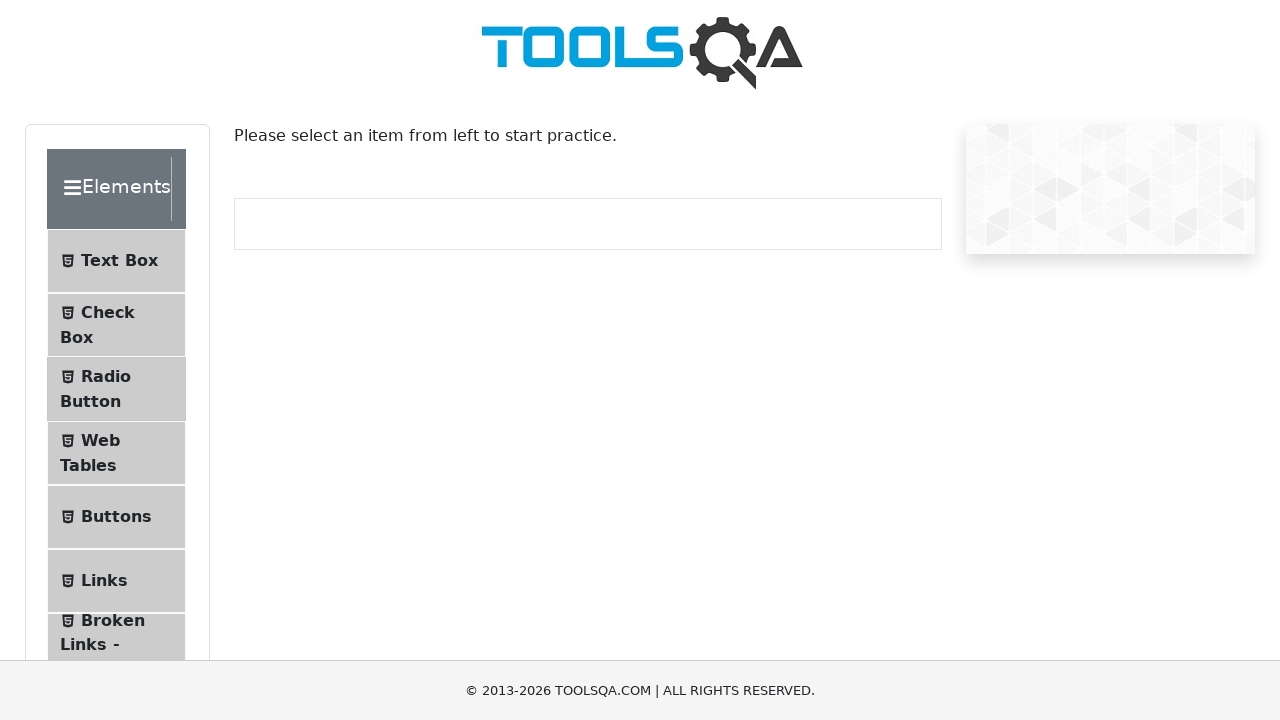

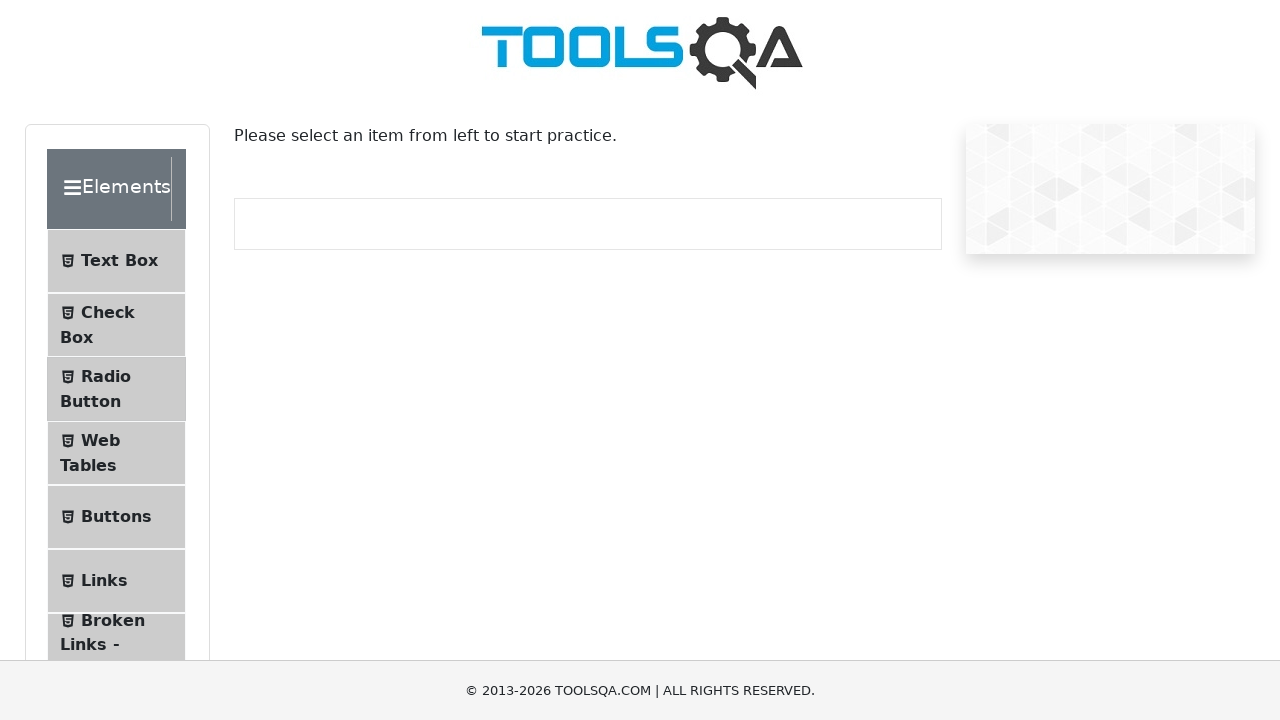